Tests dropdown selection functionality by selecting different states using various methods (visible text, value, index) and verifying the final selection

Starting URL: https://practice.cydeo.com/dropdown

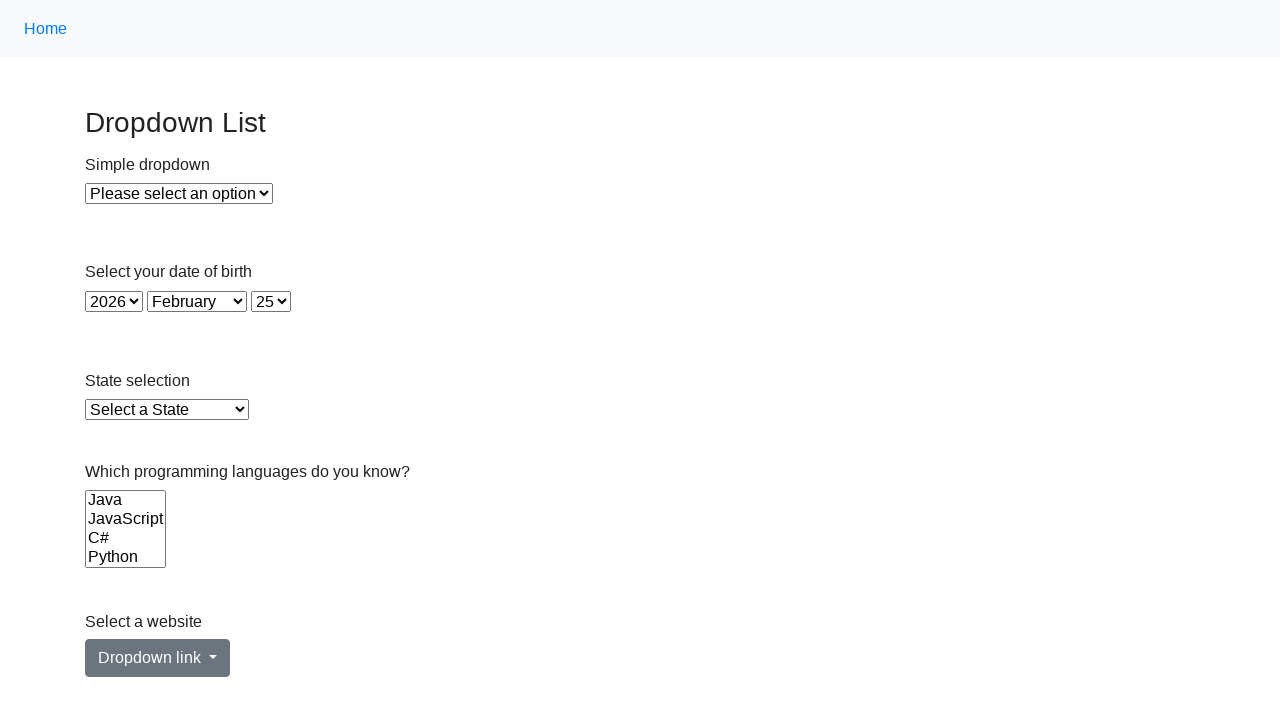

Selected Illinois from dropdown by visible text on select#state
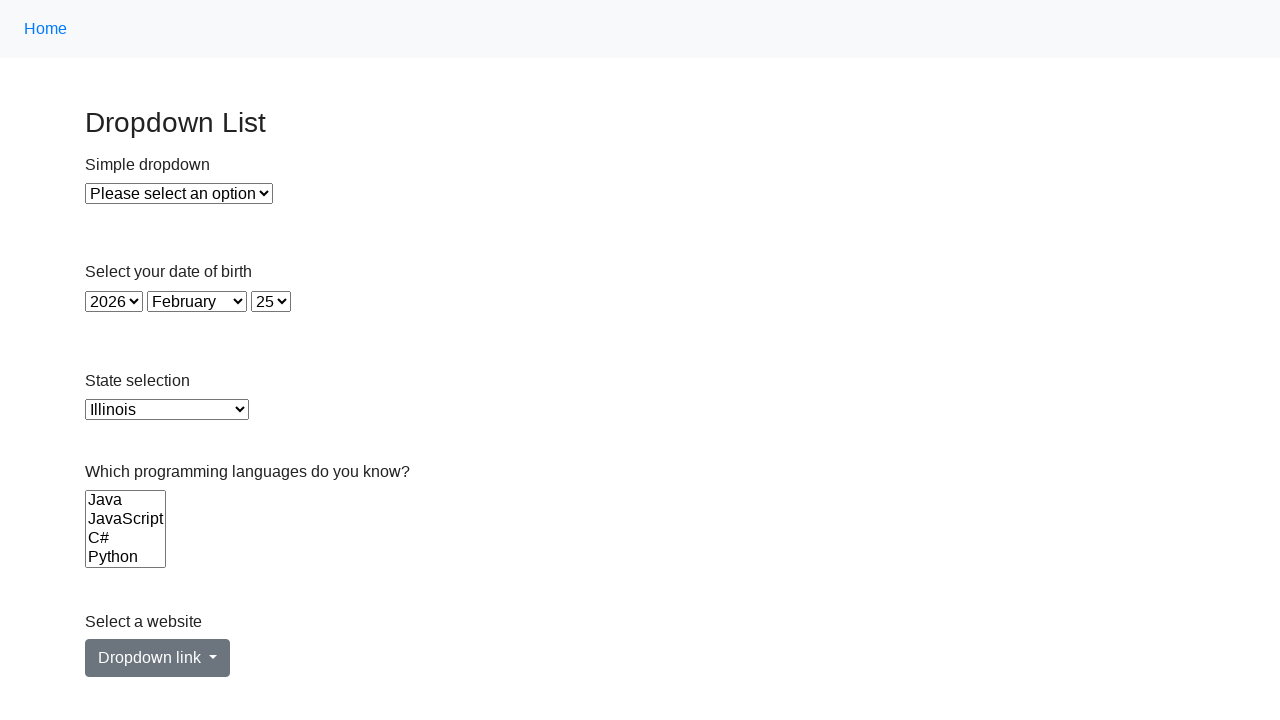

Selected Virginia from dropdown by value on select#state
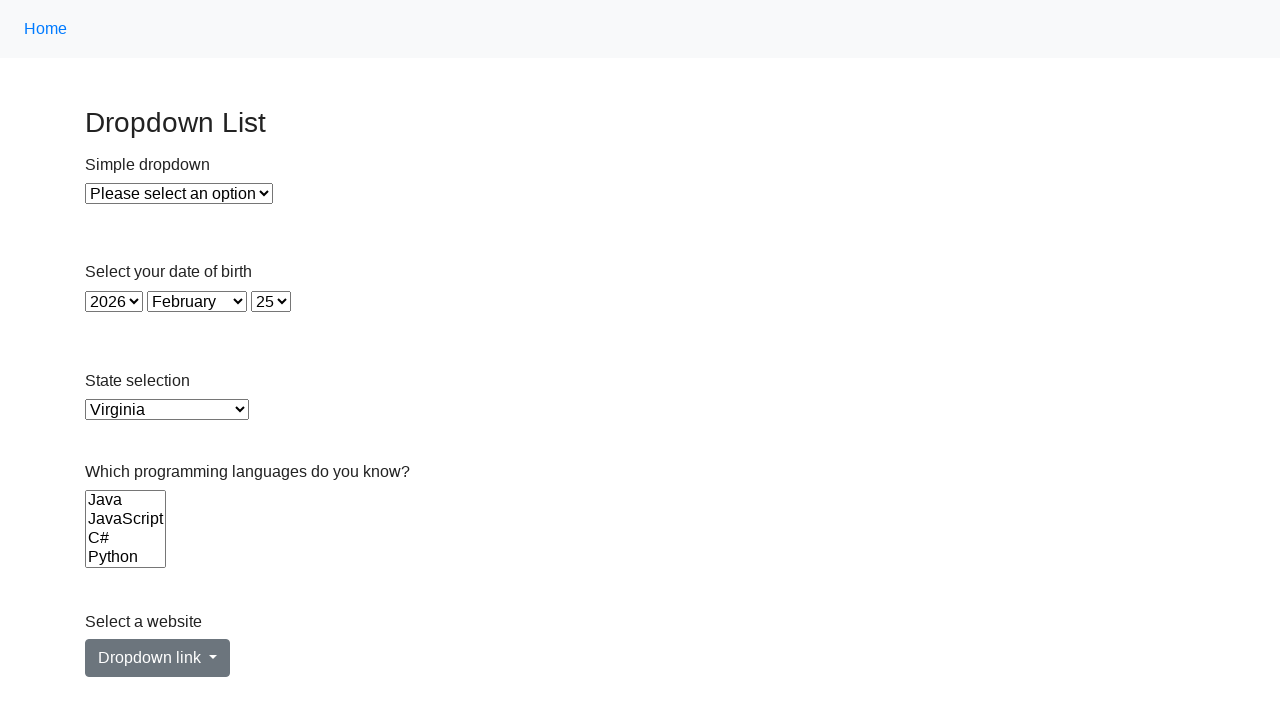

Selected California from dropdown by visible text on select#state
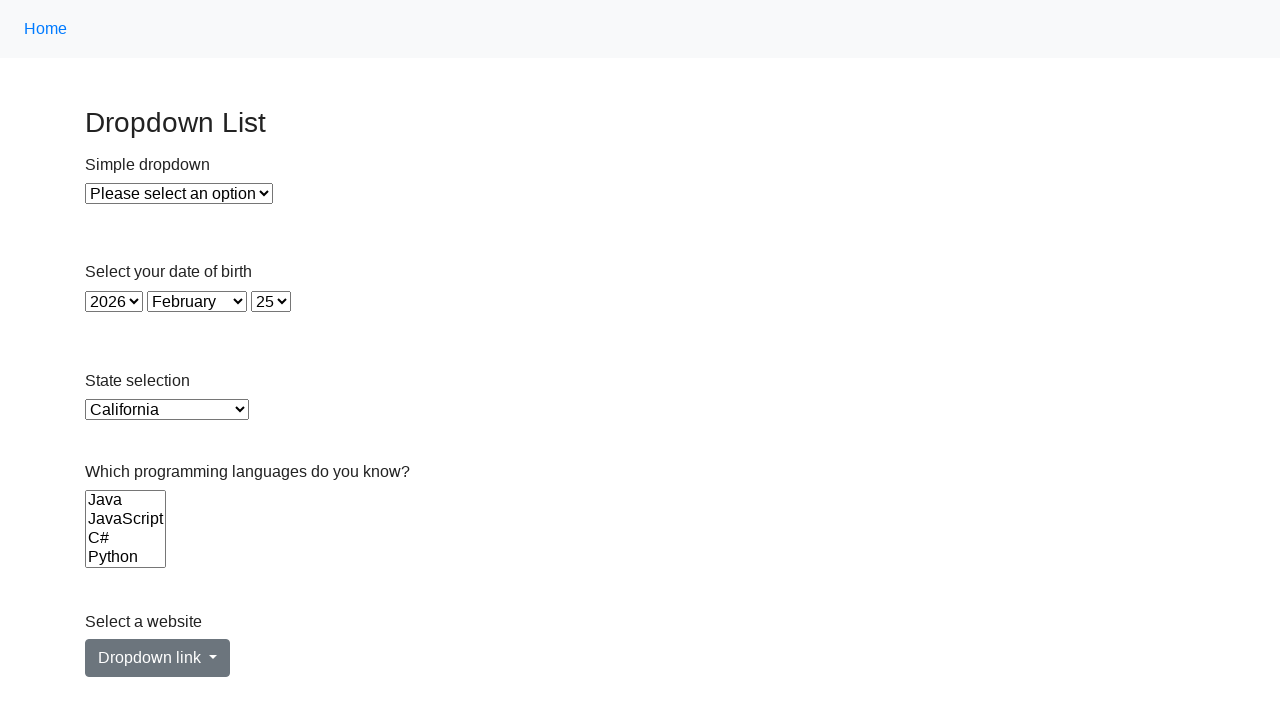

Retrieved selected dropdown value
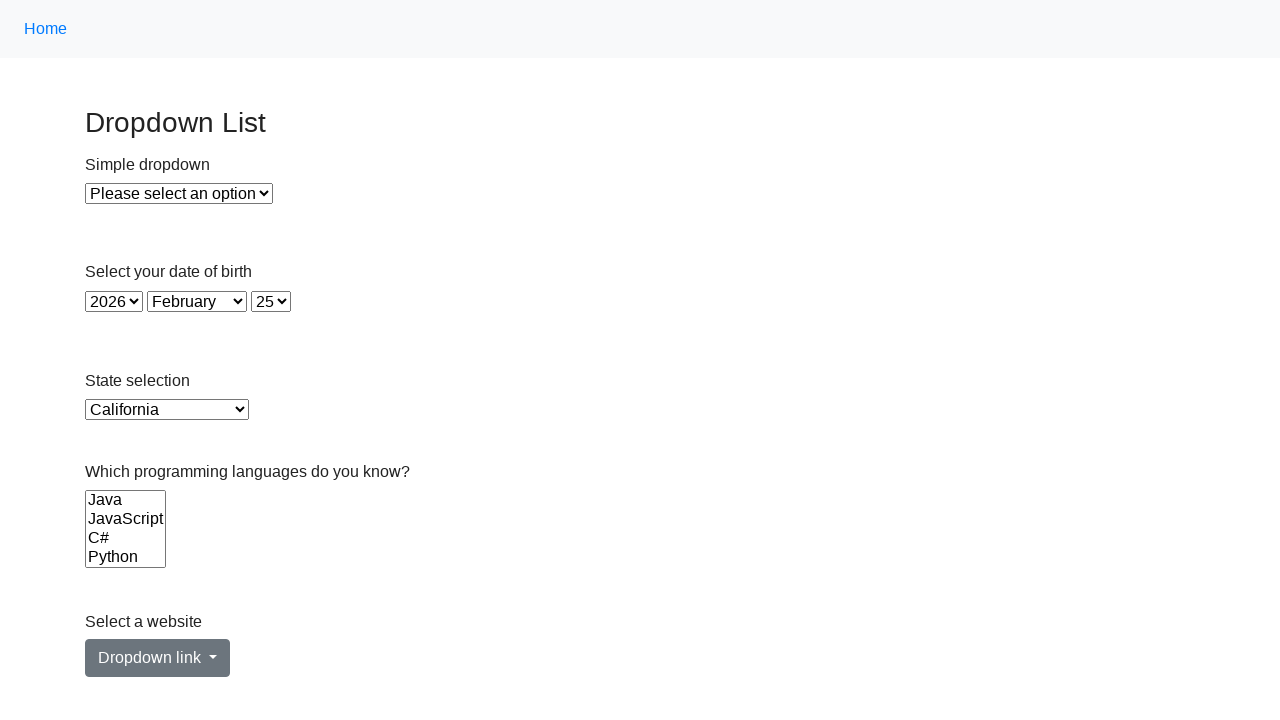

Asserted that California (CA) is selected
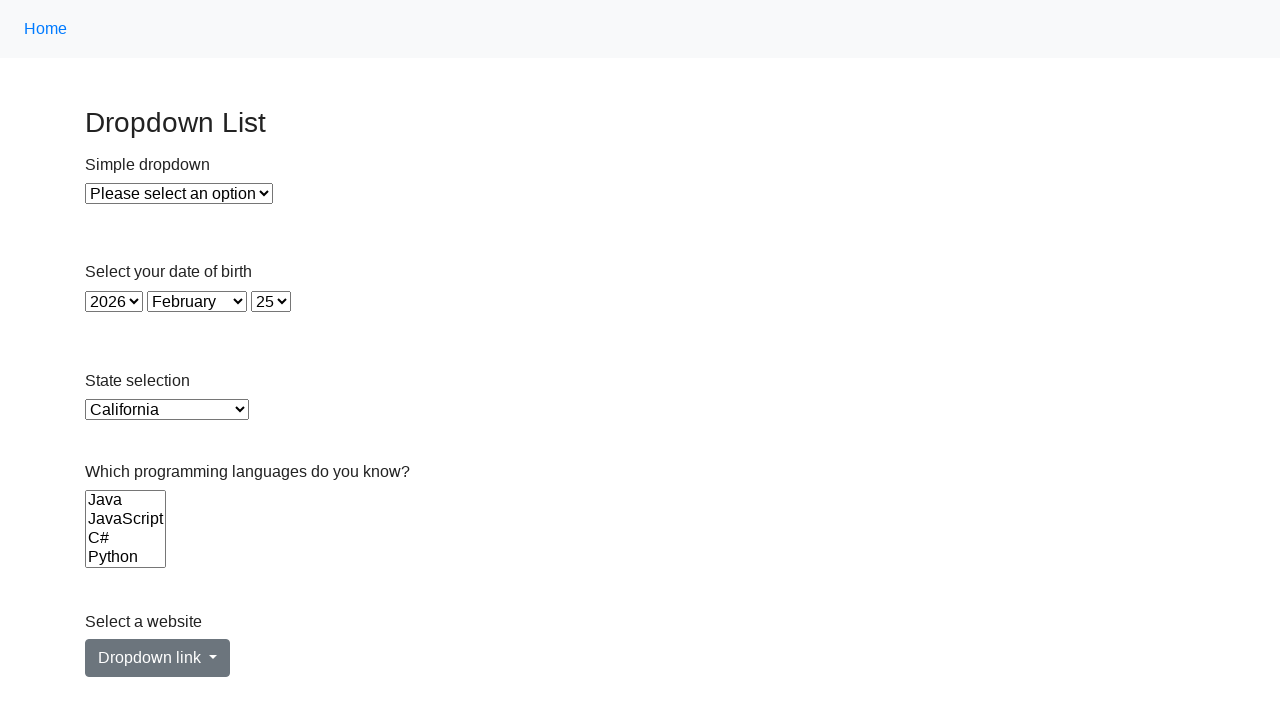

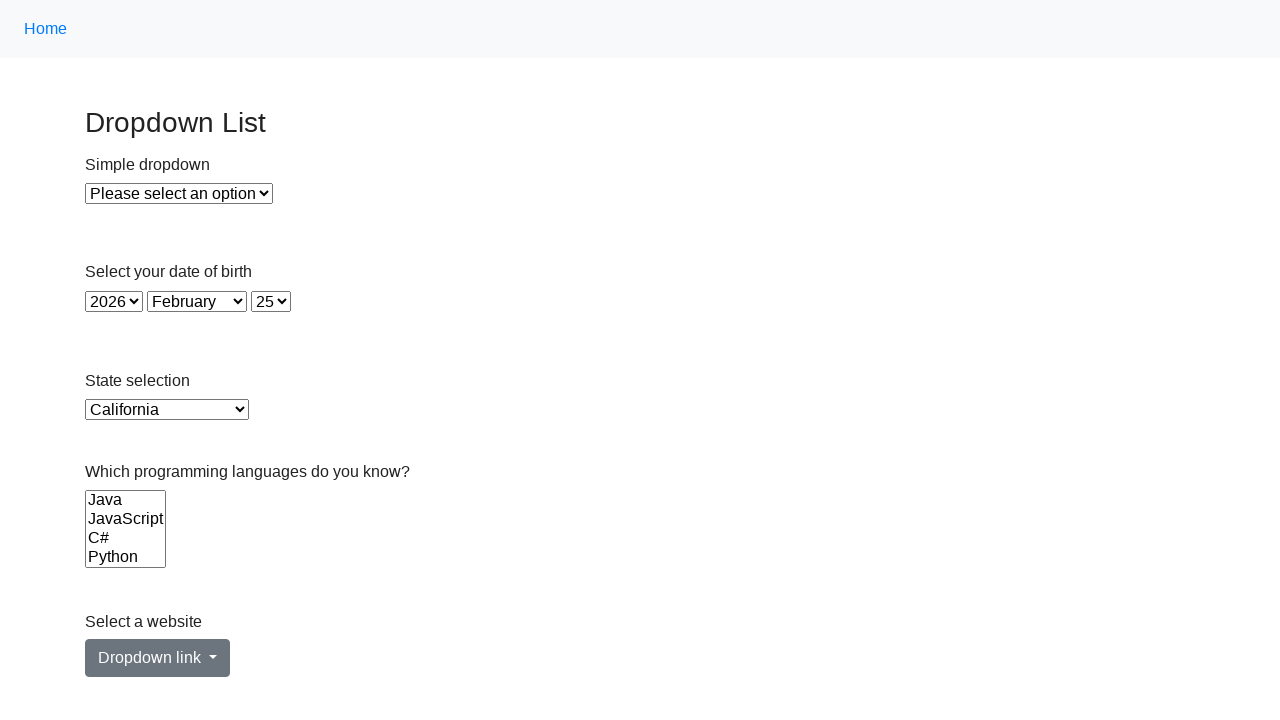